Tests enabling and disabling checkbox choices by toggling an enable checkbox and interacting with a previously disabled option.

Starting URL: https://testerstories.com/xyzzy/practice.html

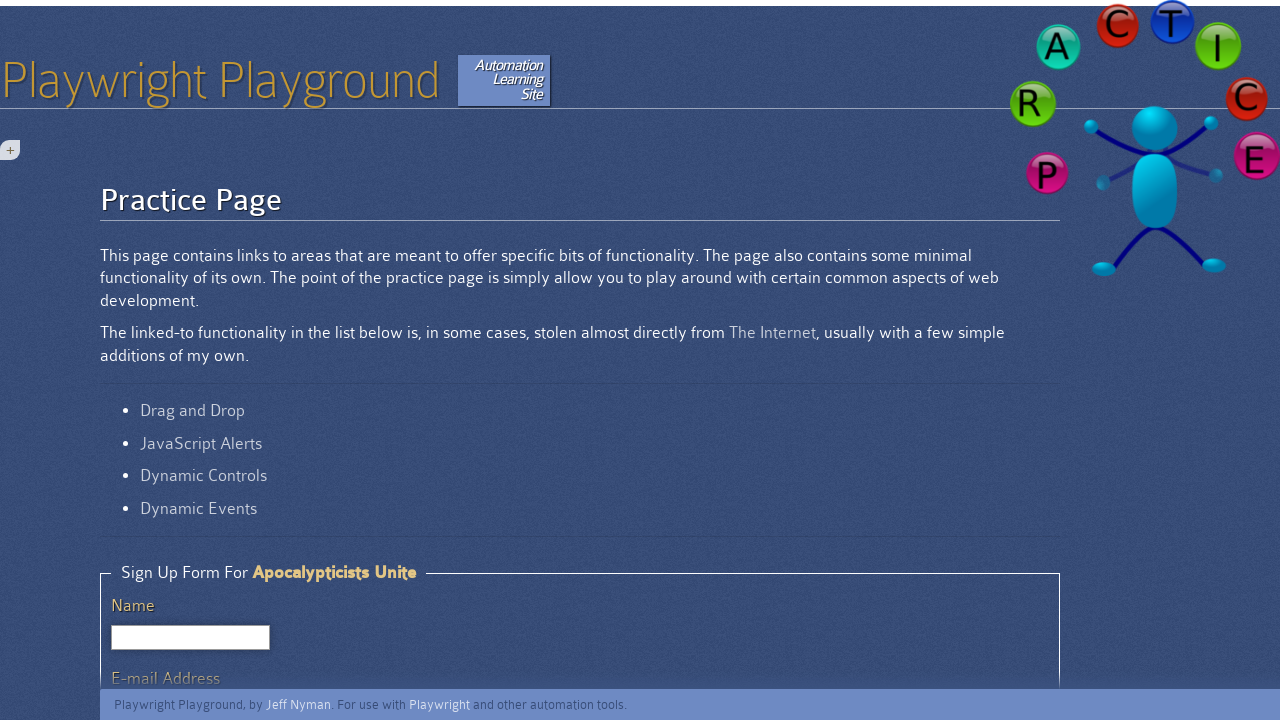

Checked 'Enable Disabled Choices' checkbox to enable previously disabled options at (148, 361) on internal:role=checkbox[name="Enable Disabled Choices"i]
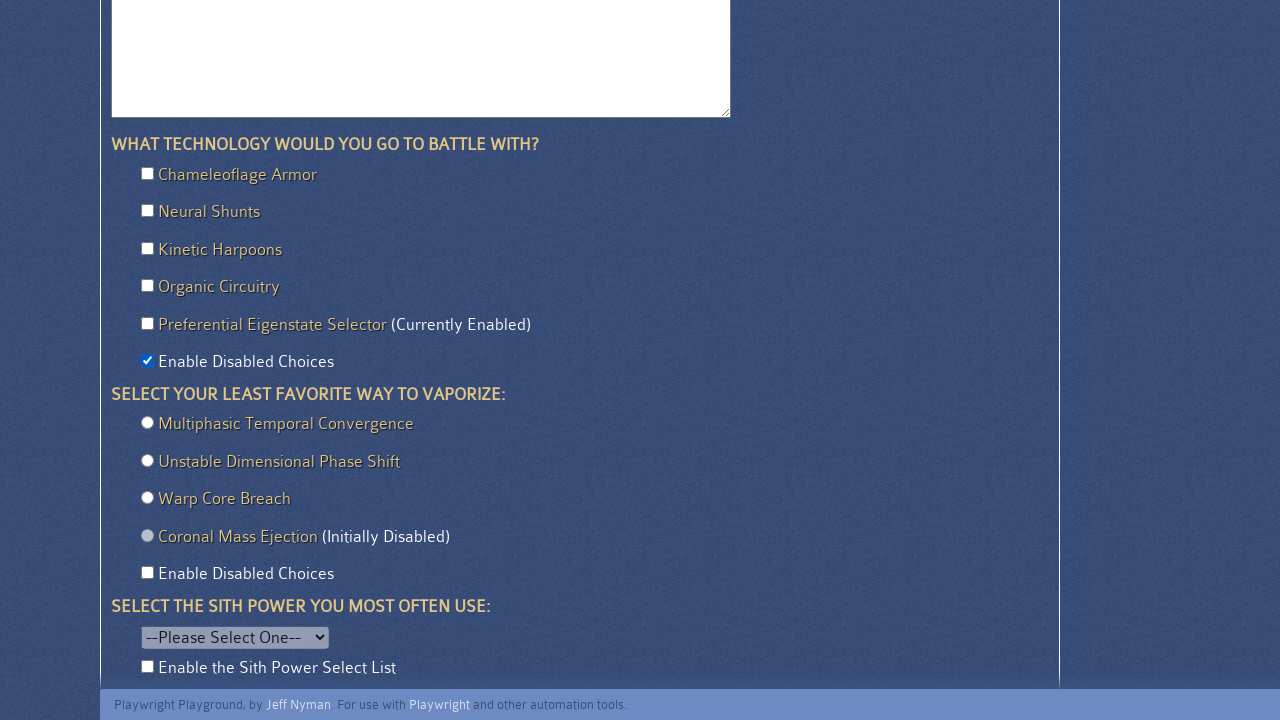

Checked 'Preferential Eigenstate' option that was previously disabled at (272, 325) on internal:text="Preferential Eigenstate"i
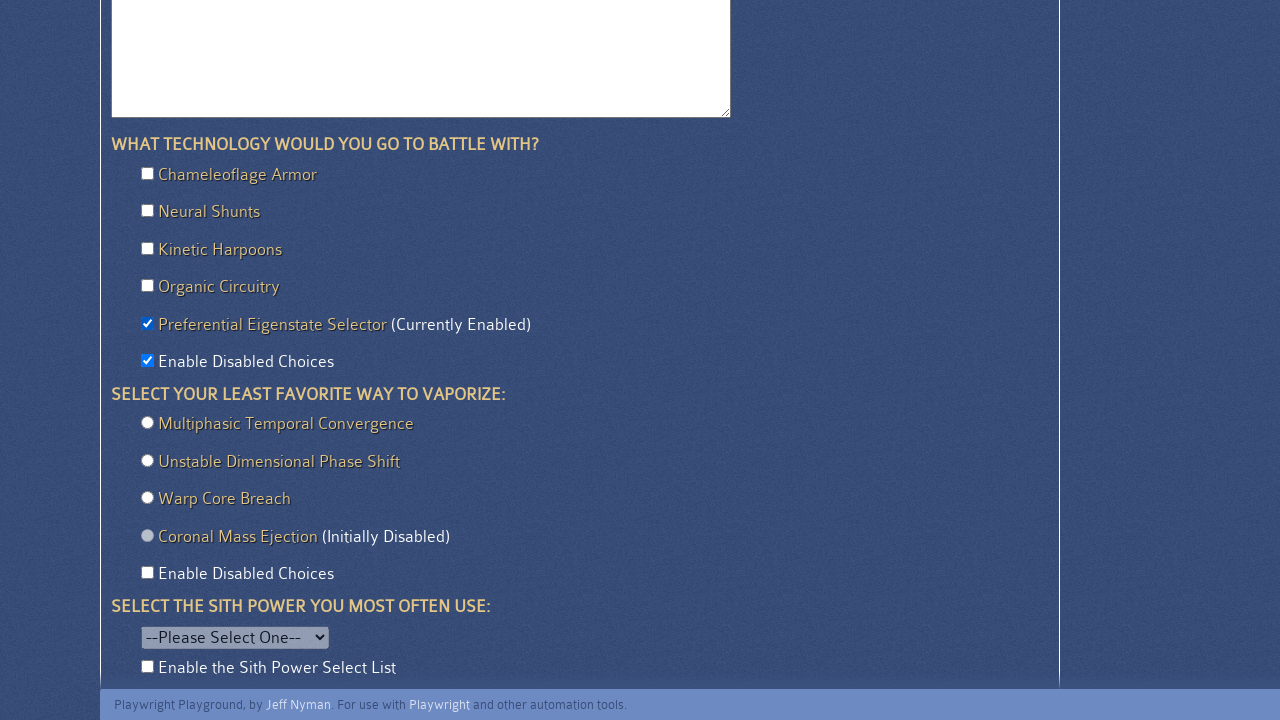

Unchecked 'Enable Disabled Choices' checkbox to disable the options again at (148, 361) on internal:role=checkbox[name="Enable Disabled Choices"i]
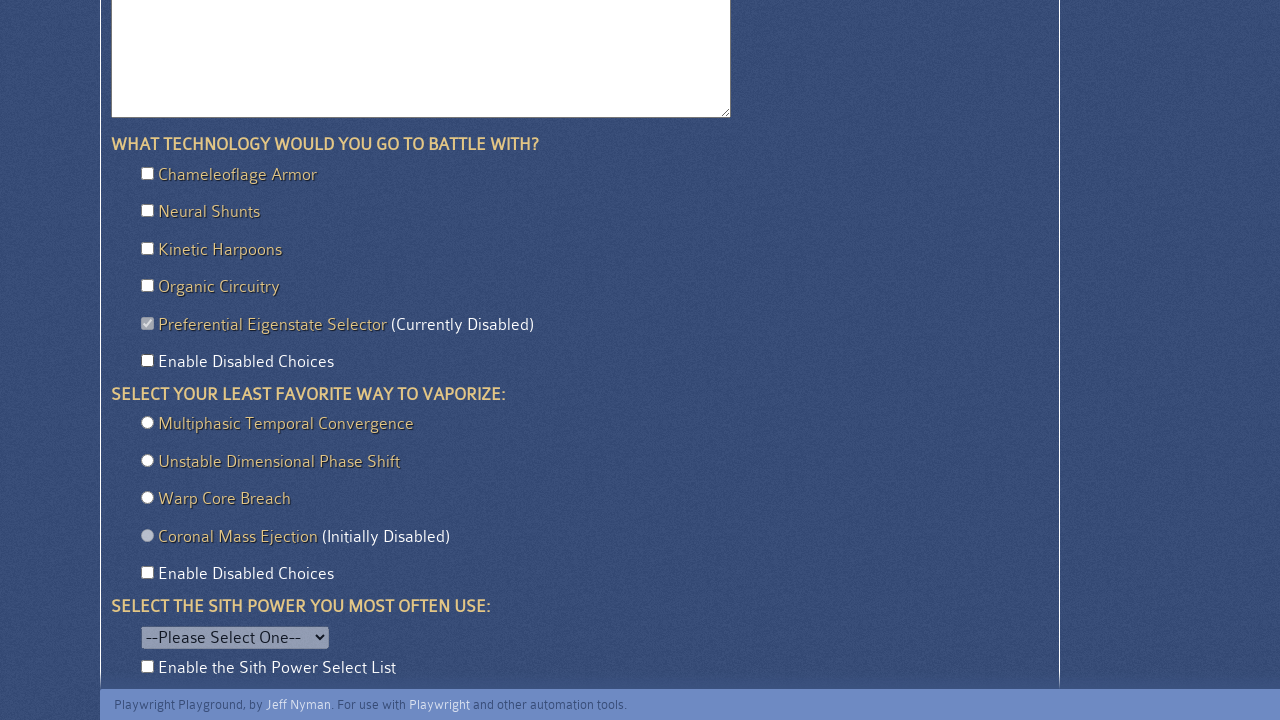

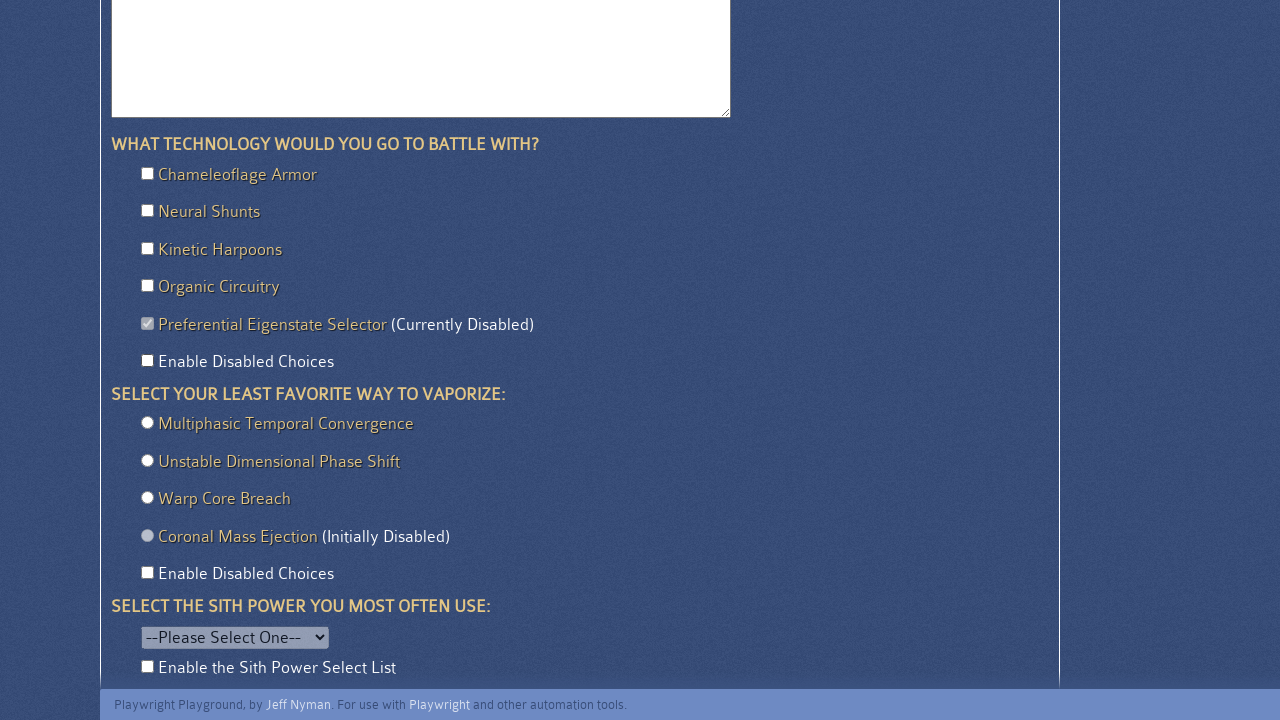